Tests registration form by filling in required fields (first name, last name, email) with random data and verifying successful registration message

Starting URL: http://suninjuly.github.io/registration1.html

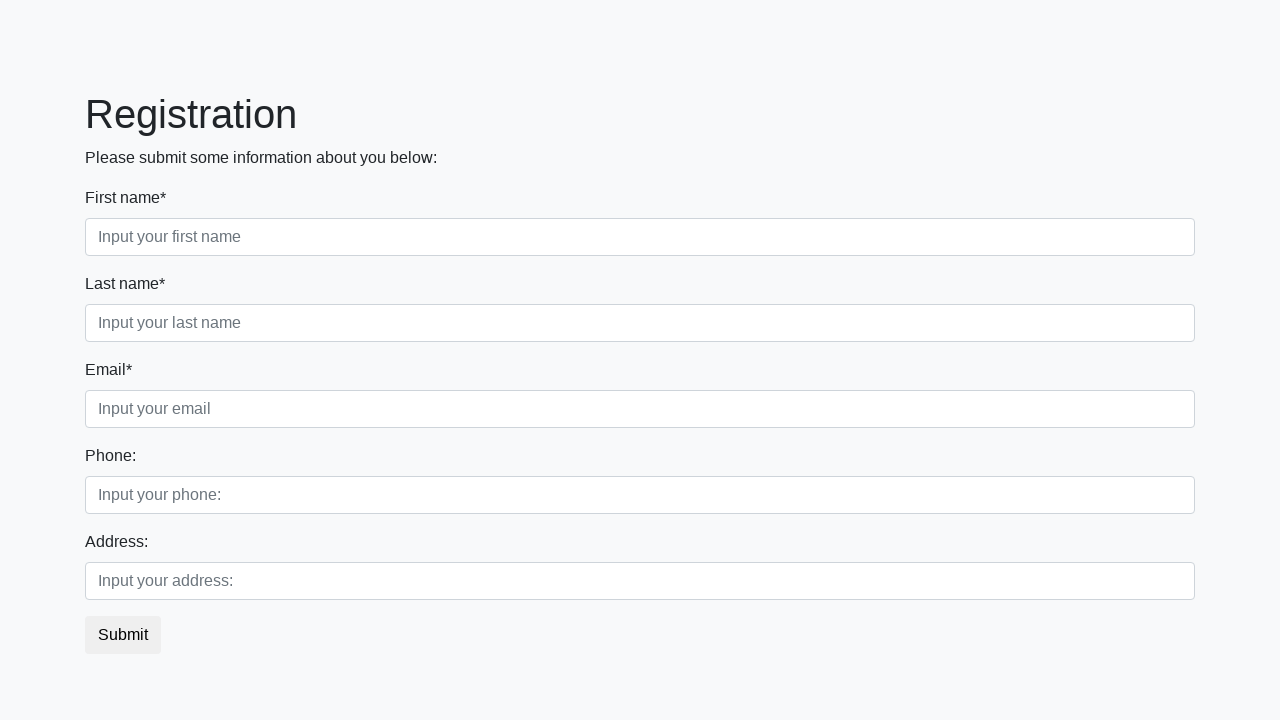

Located first name input field
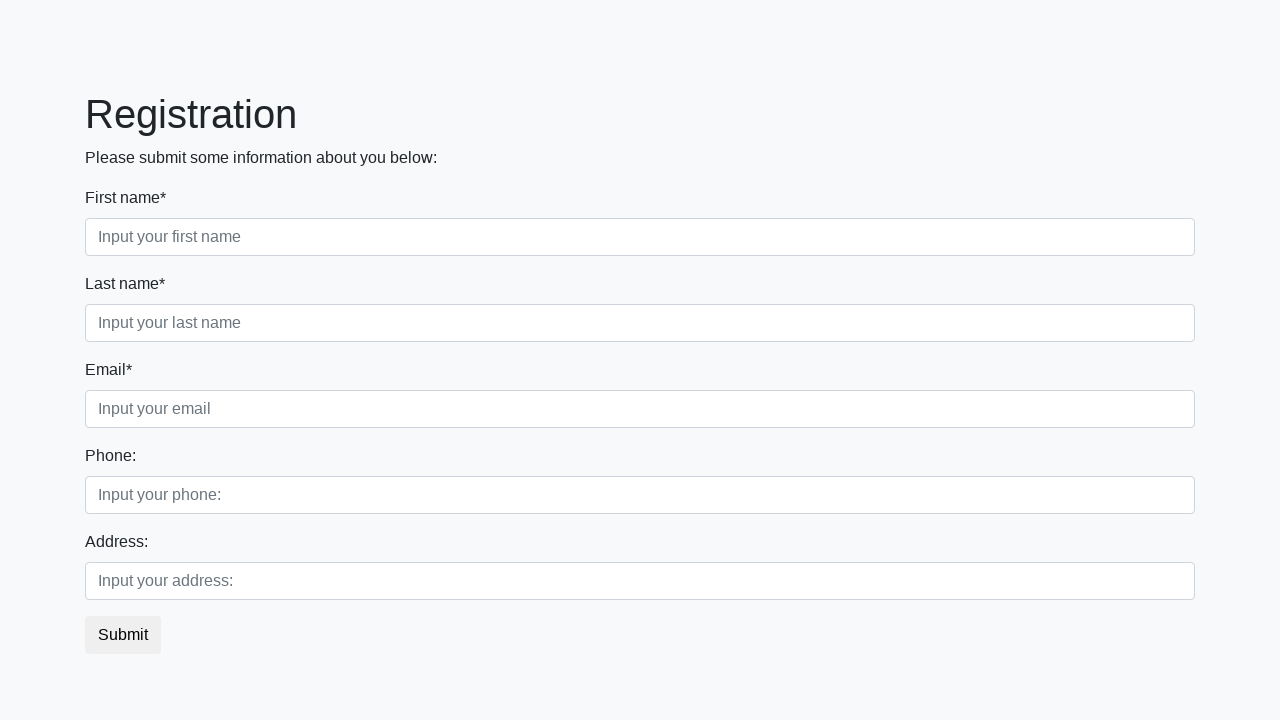

Located last name input field
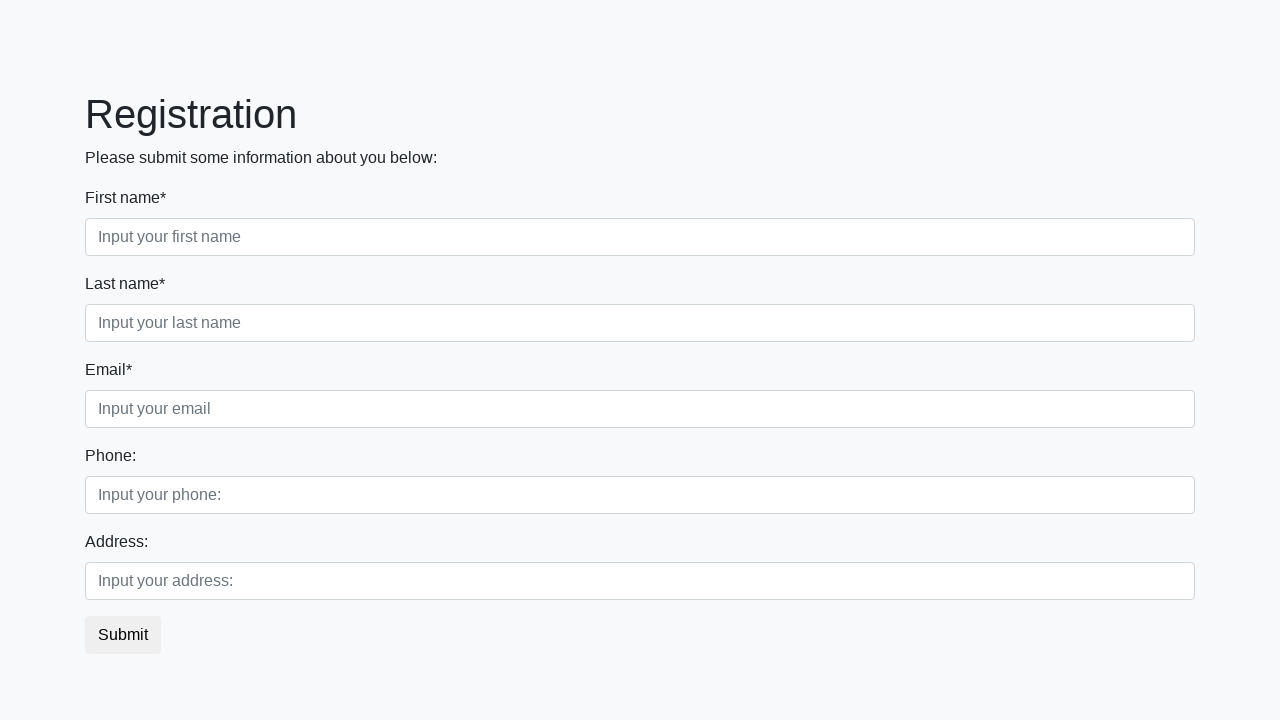

Located email input field
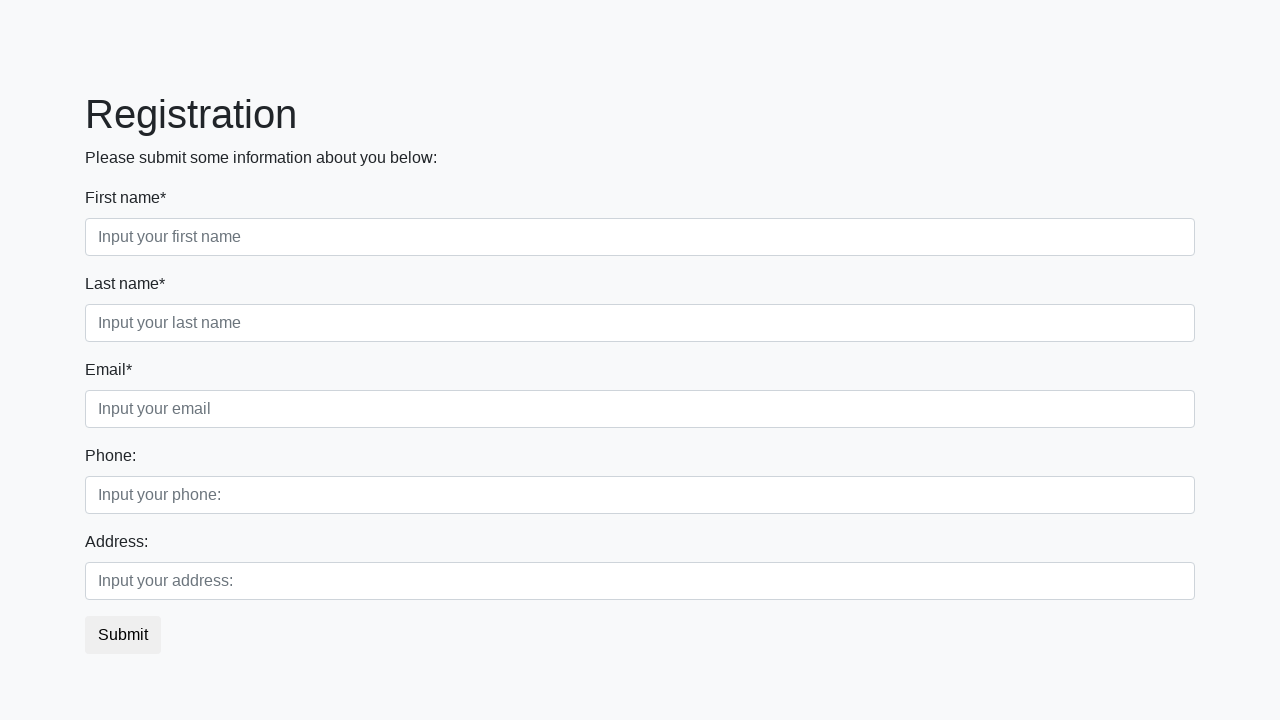

Generated random word for form fields: wbcipscz
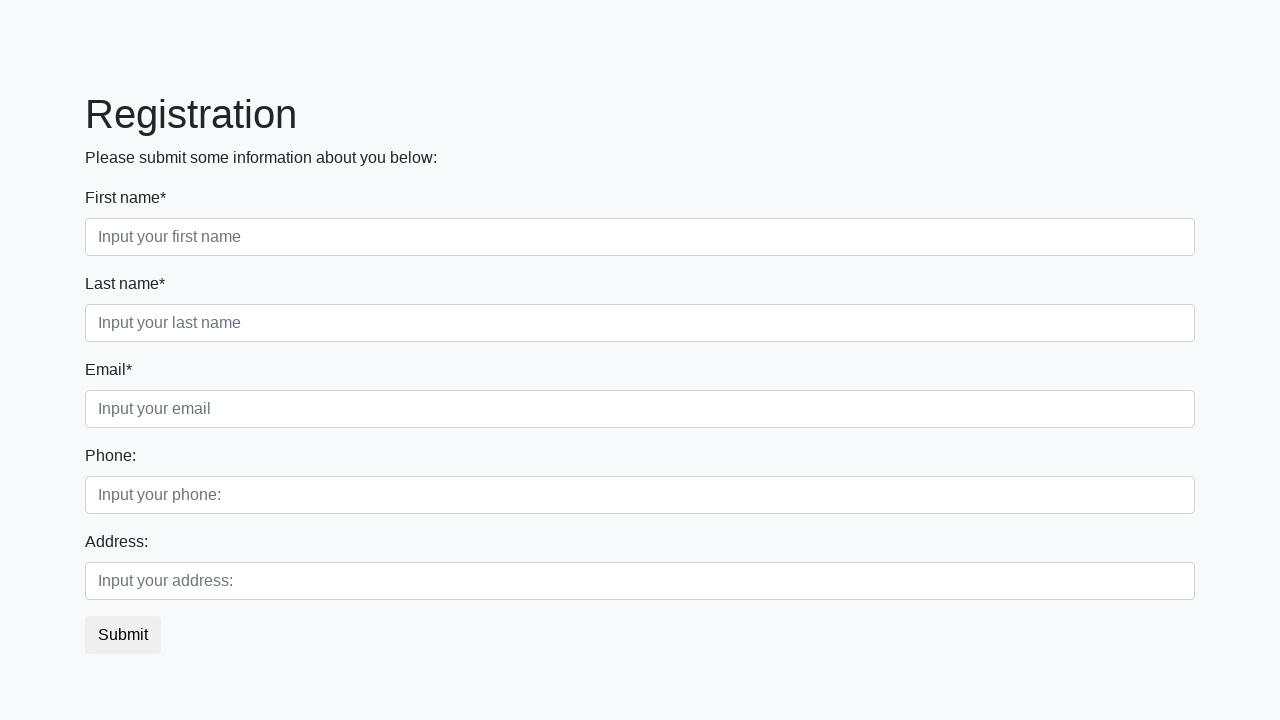

Filled first name field with 'wbcipscz' on xpath=//label[contains(text(),'First name*')]/following-sibling::input
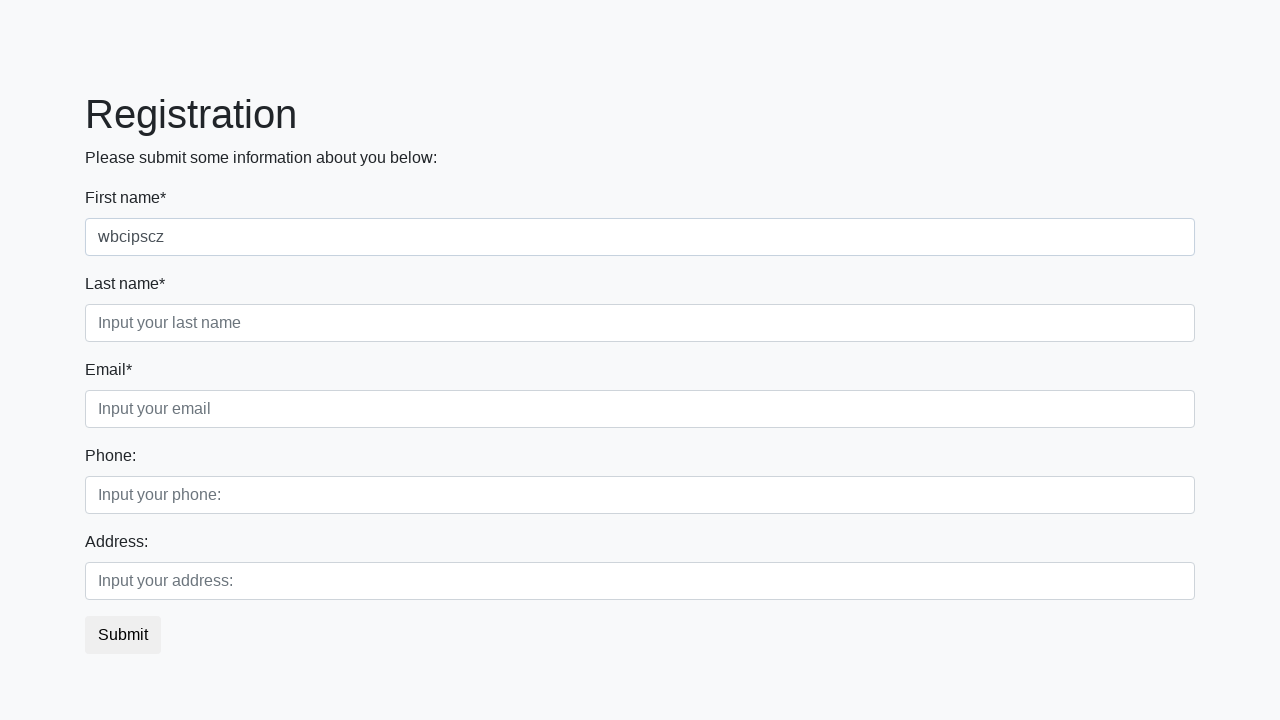

Filled last name field with 'wbcipscz' on xpath=//label[contains(text(),'Last name*')]/following-sibling::input
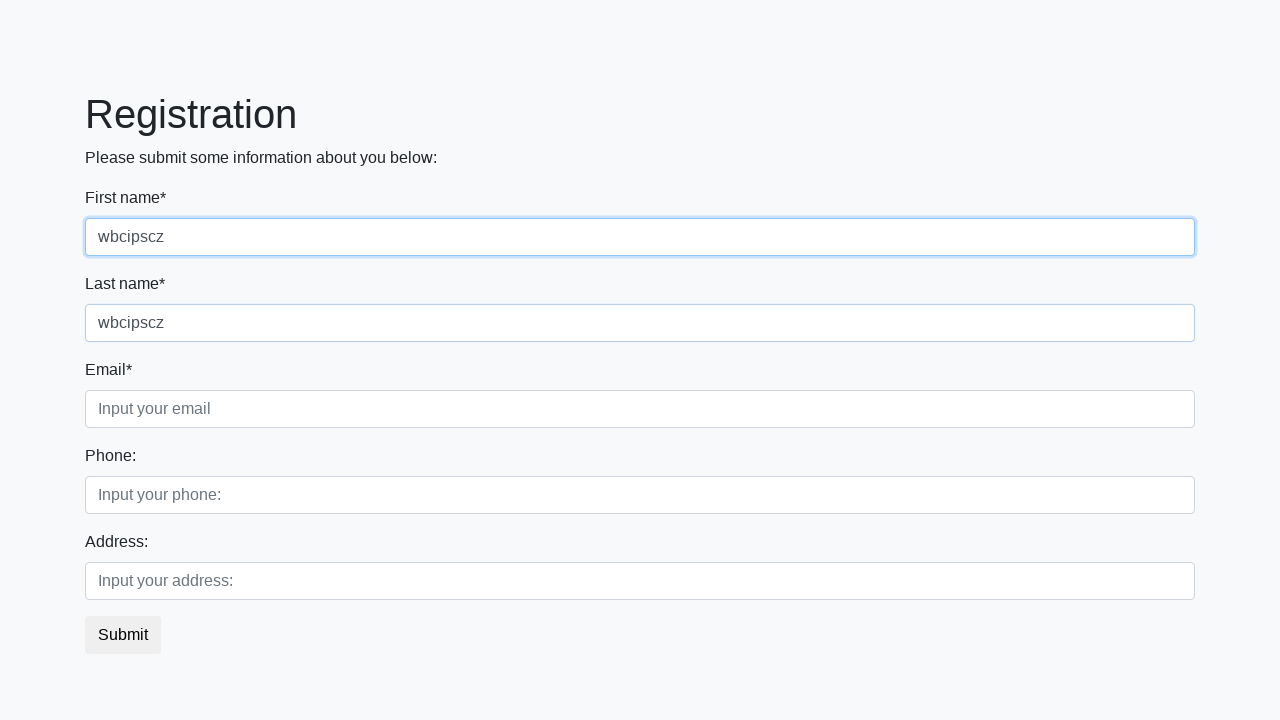

Filled email field with 'wbcipscz' on xpath=//label[contains(text(),'Email*')]/following-sibling::input
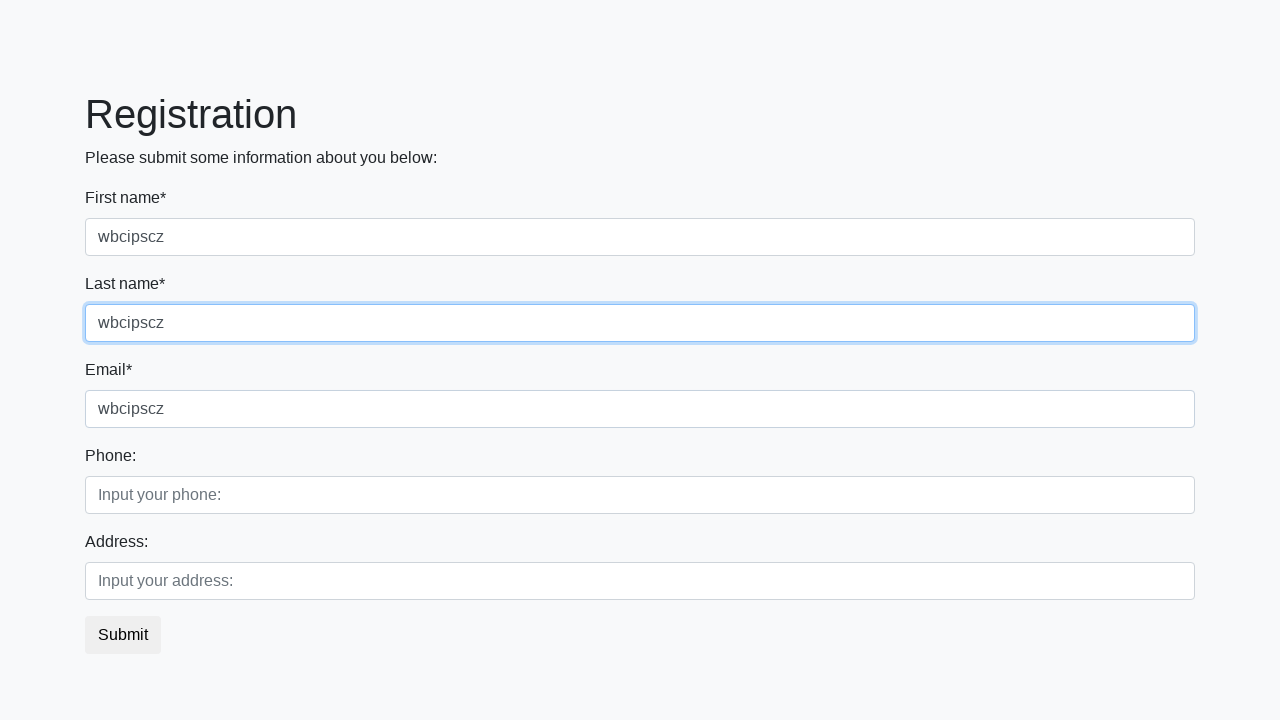

Clicked submit button at (123, 635) on button.btn
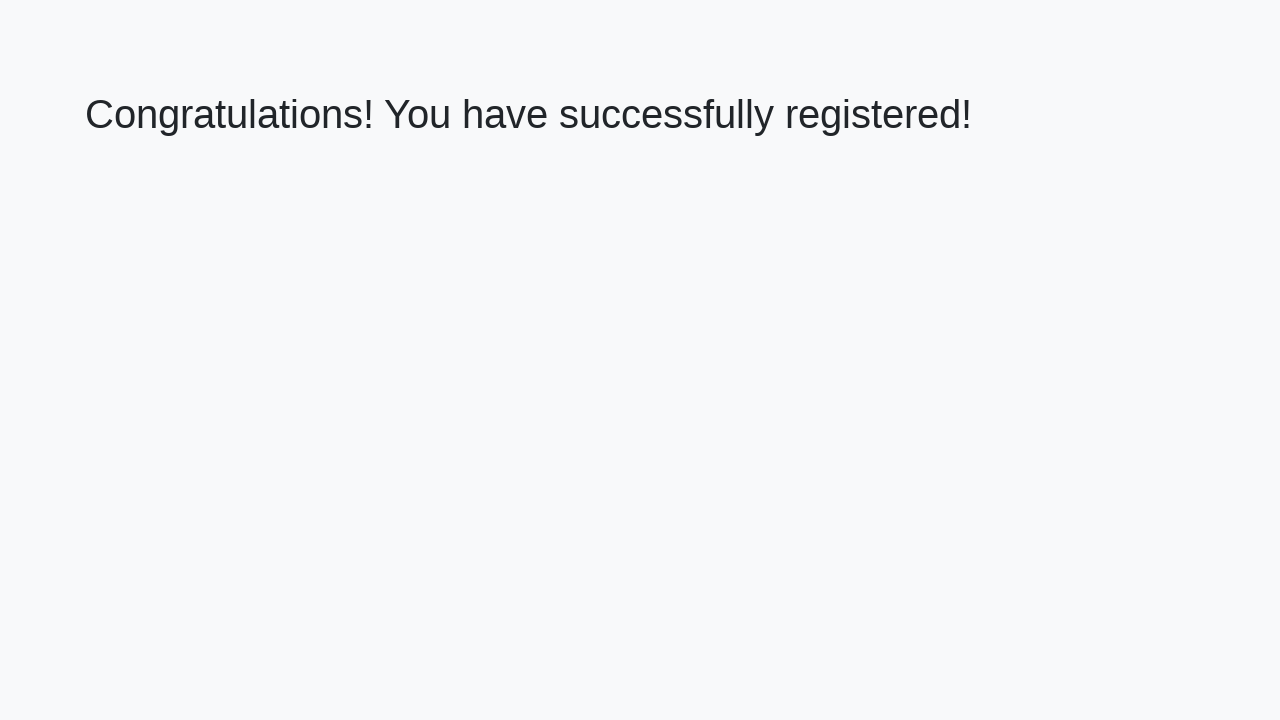

Success message heading loaded
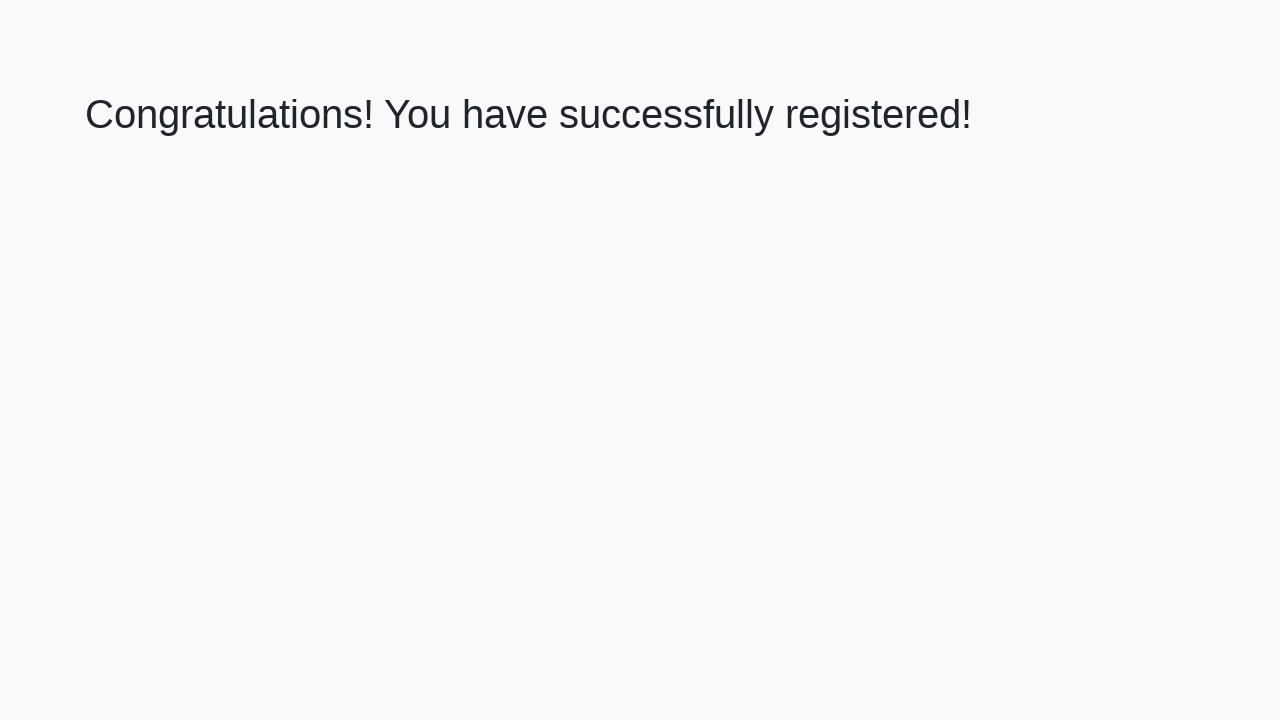

Retrieved success message text: 'Congratulations! You have successfully registered!'
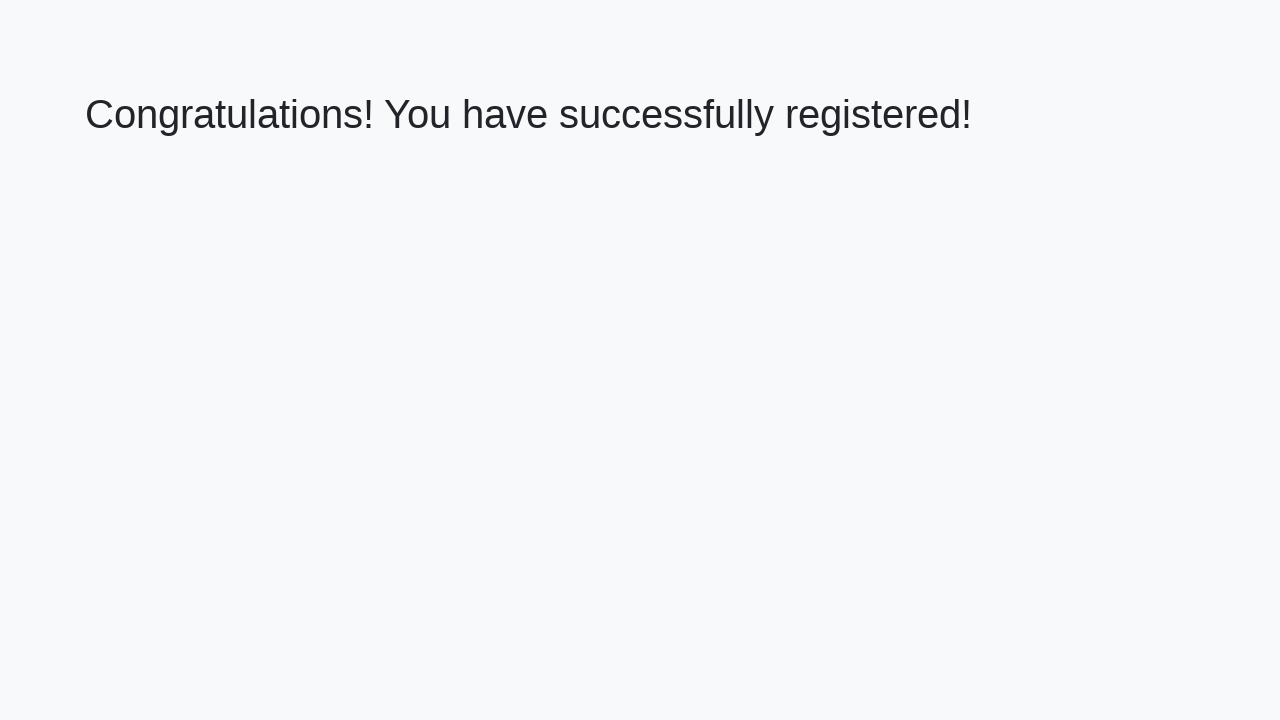

Verified successful registration message
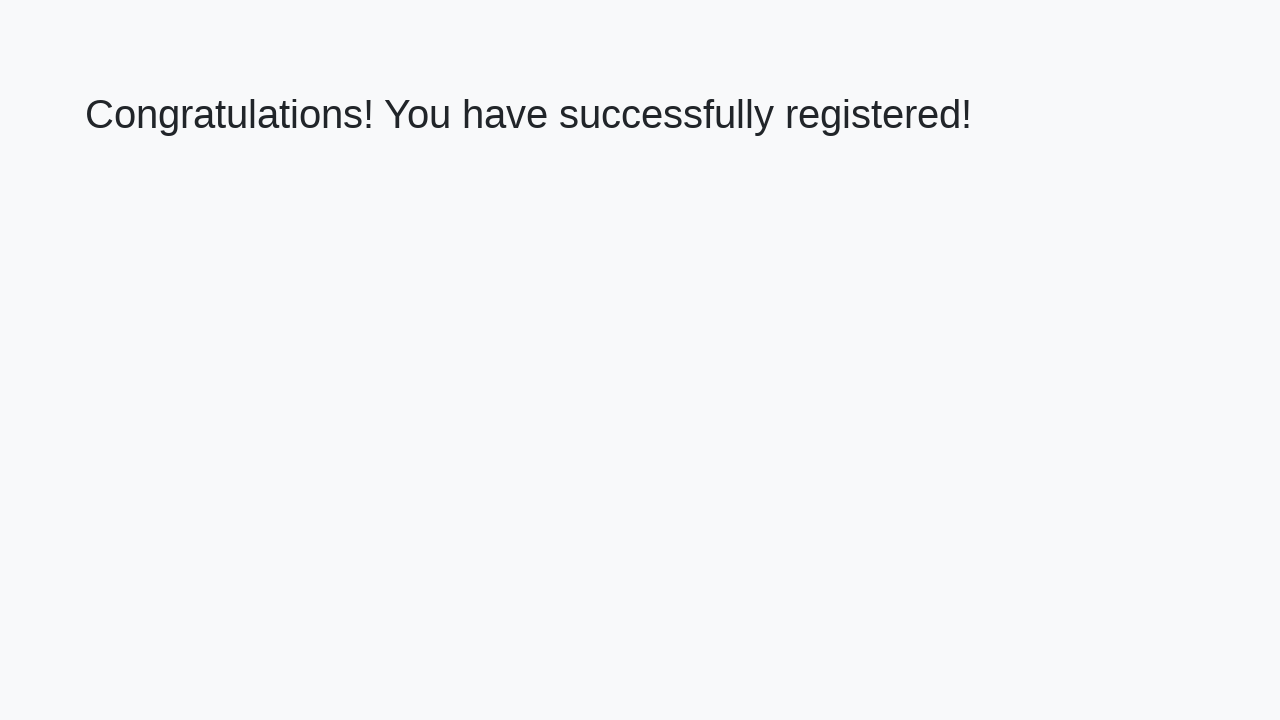

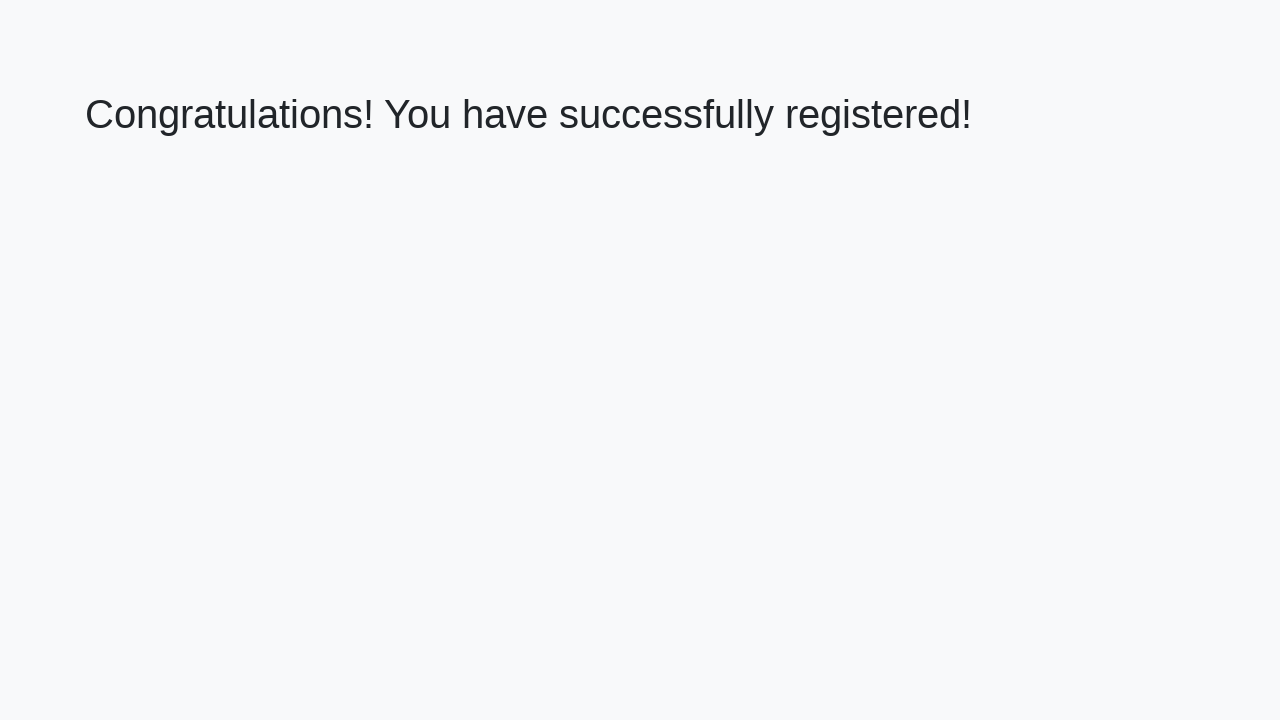